Navigates to a practice page with SSL certificate acceptance and takes a screenshot

Starting URL: http://qaclickacademy.com/practice.php

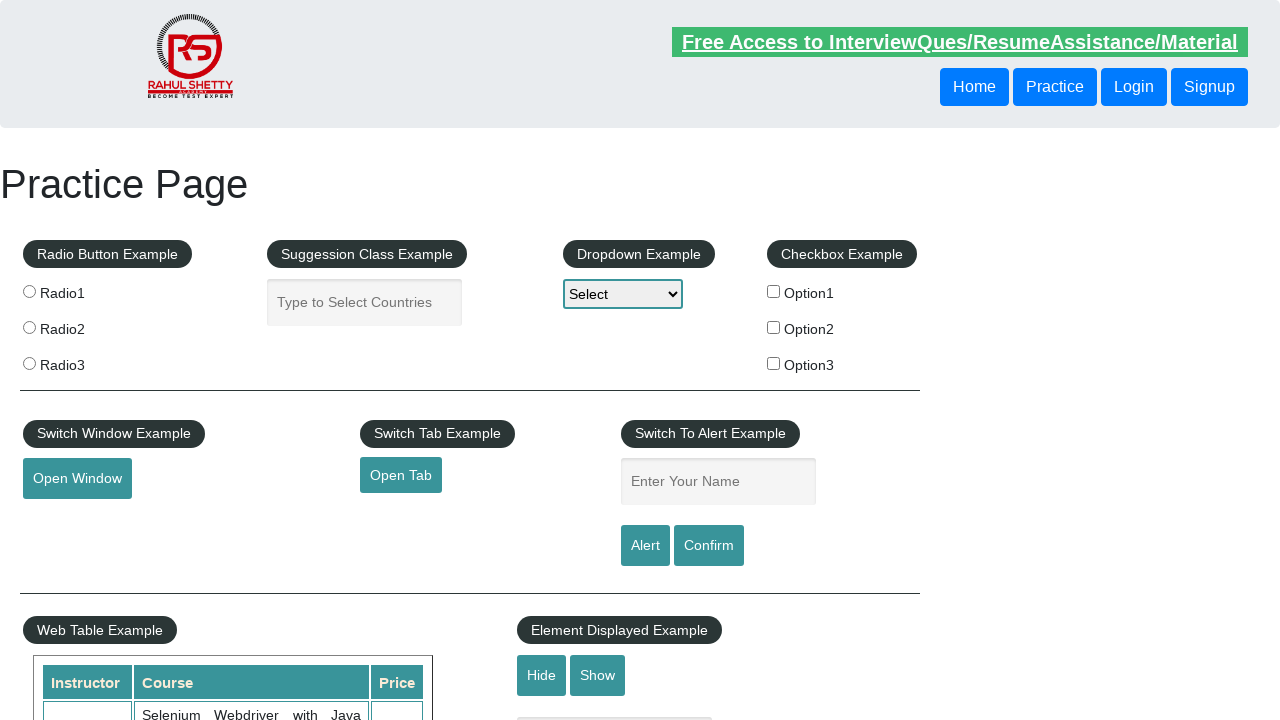

Took screenshot of SSL certificate practice page
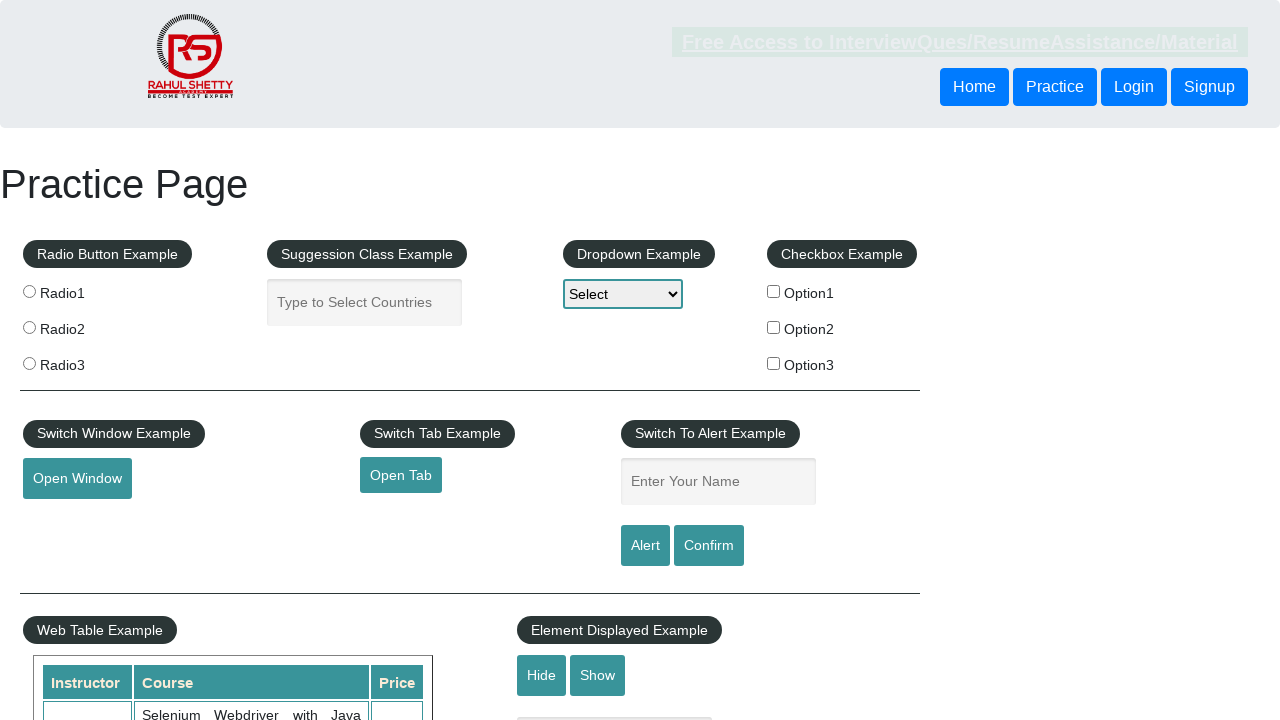

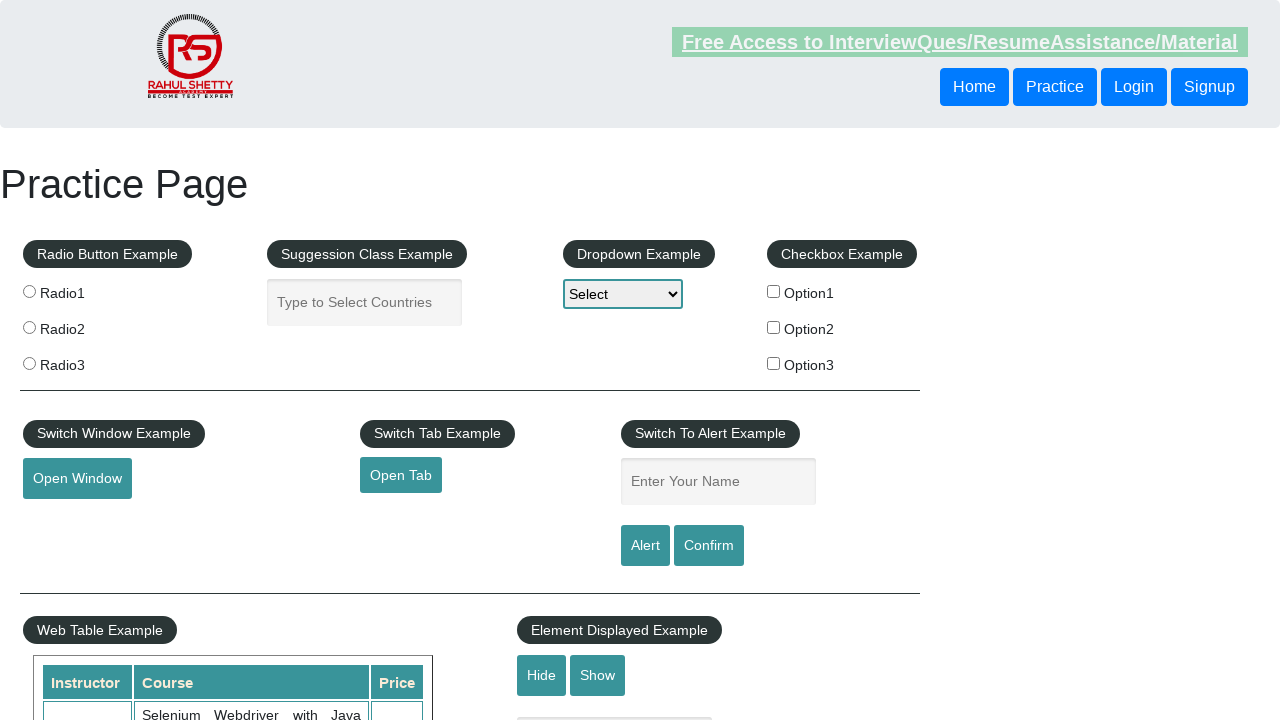